Tests dropdown functionality by selecting an option from a dropdown menu on the Heroku test page

Starting URL: https://the-internet.herokuapp.com/dropdown

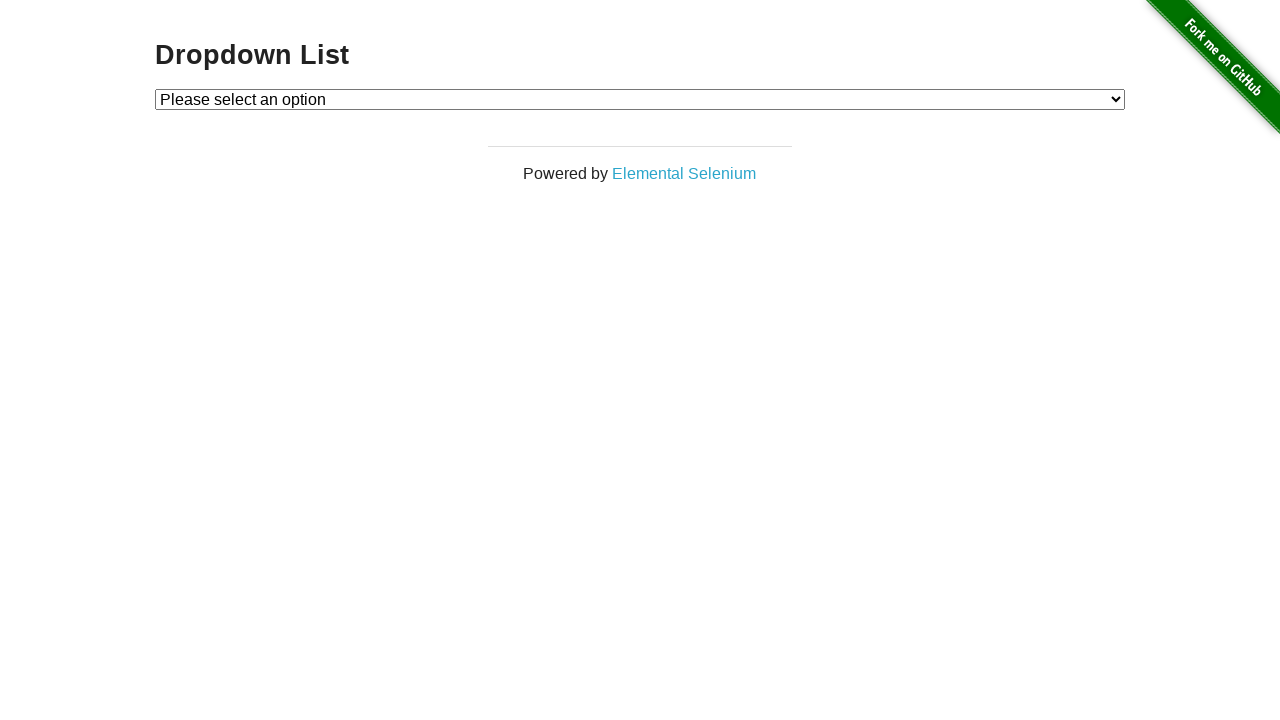

Selected 'Option 1' from the dropdown menu on #dropdown
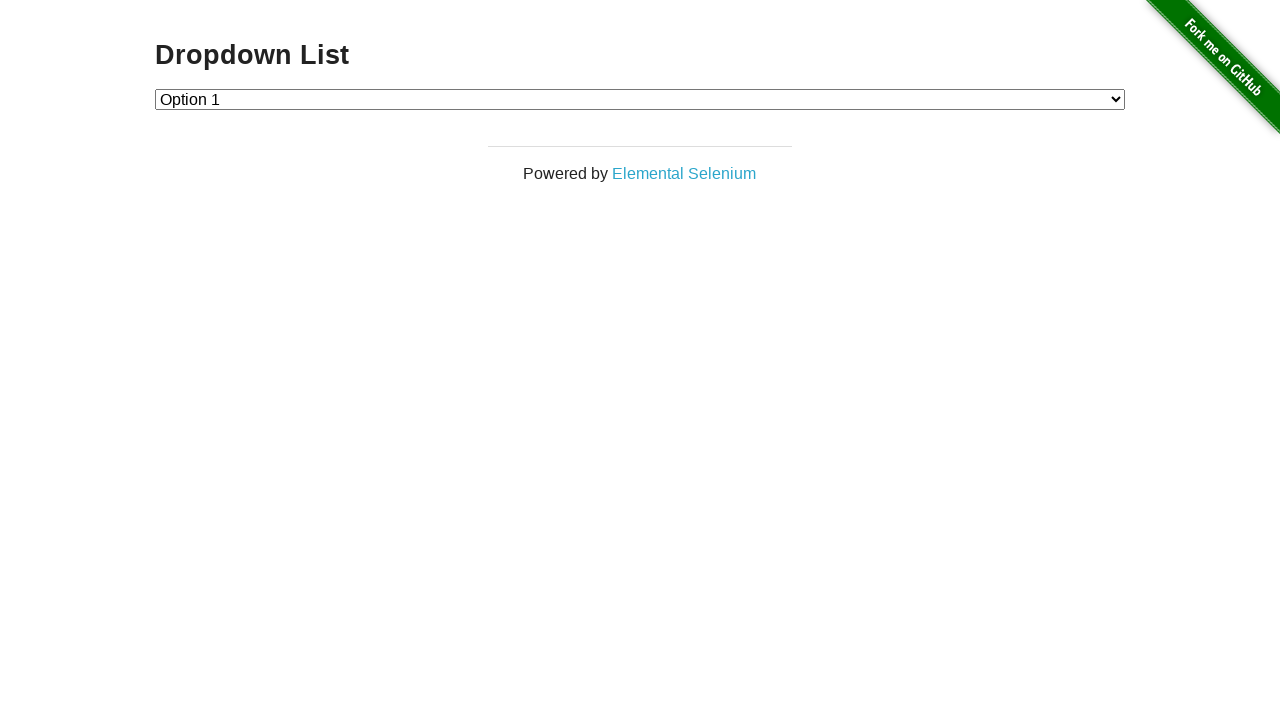

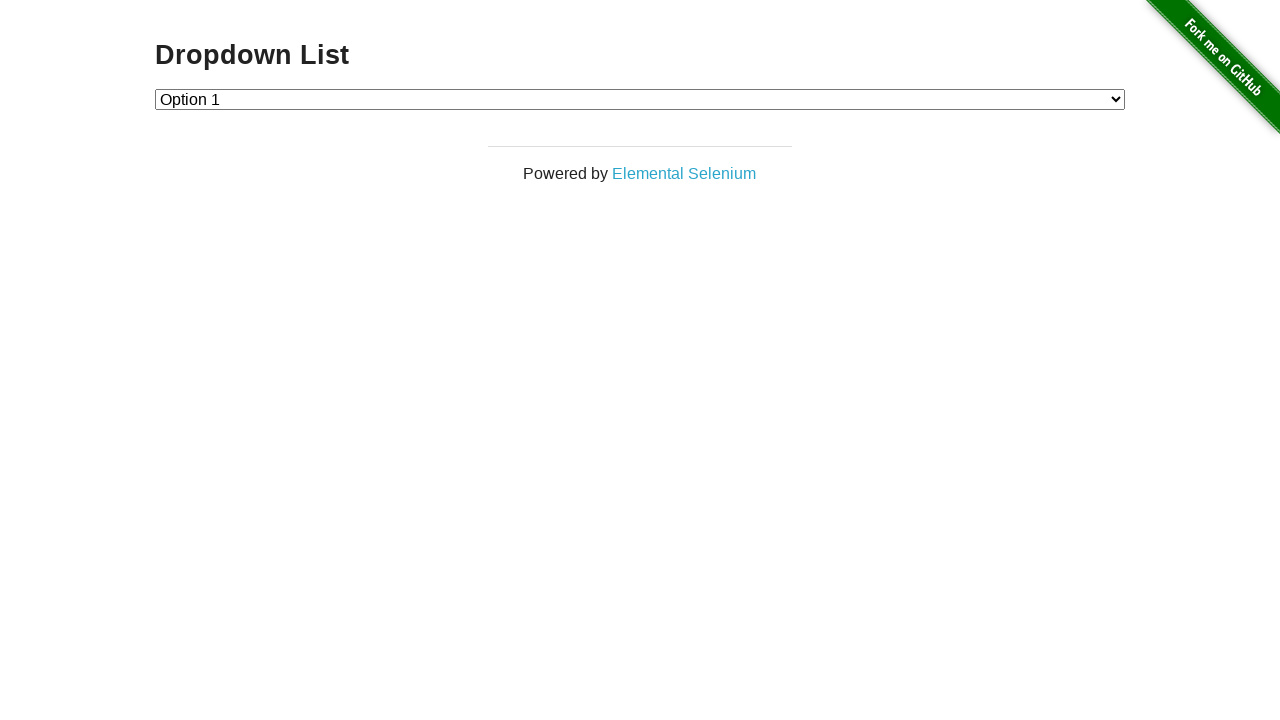